Tests the Qwant search engine by entering a search phrase and clicking the search icon to perform a search.

Starting URL: https://www.qwant.com/

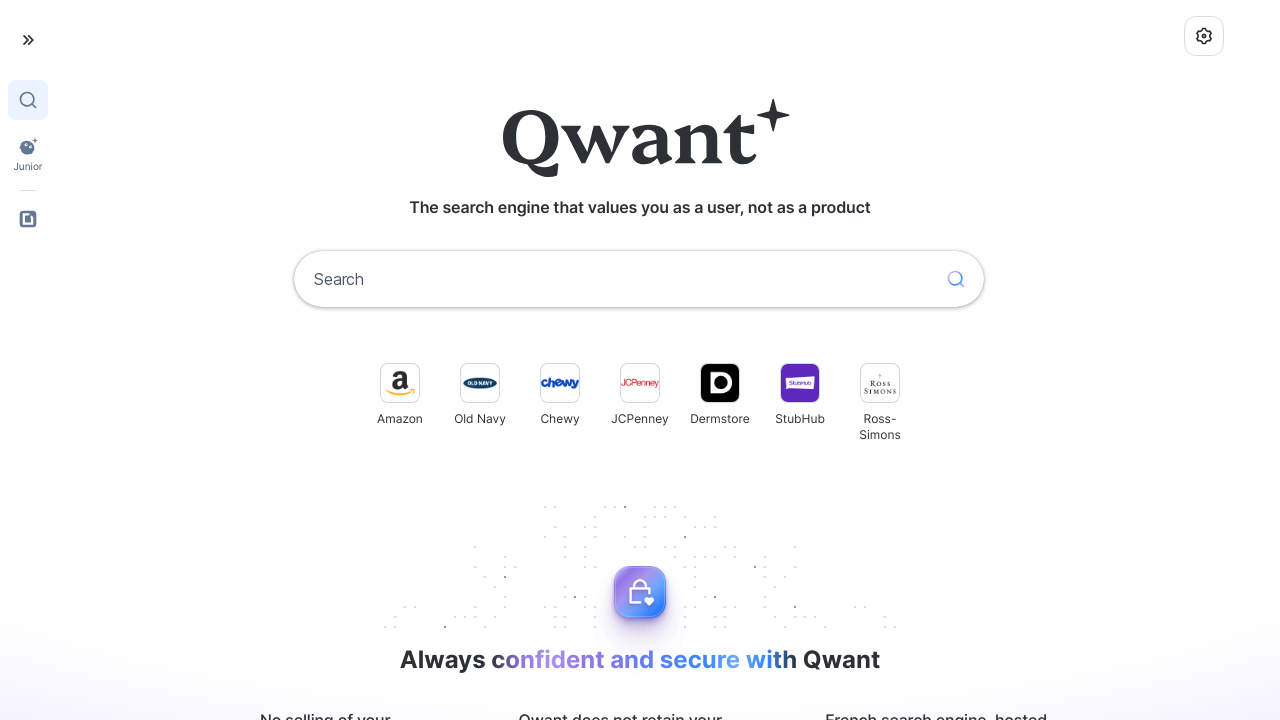

Filled search field with 'W pustyni i w puszczy' on input[type='search'], input[name='q'], input[placeholder*='Search'], #search-inp
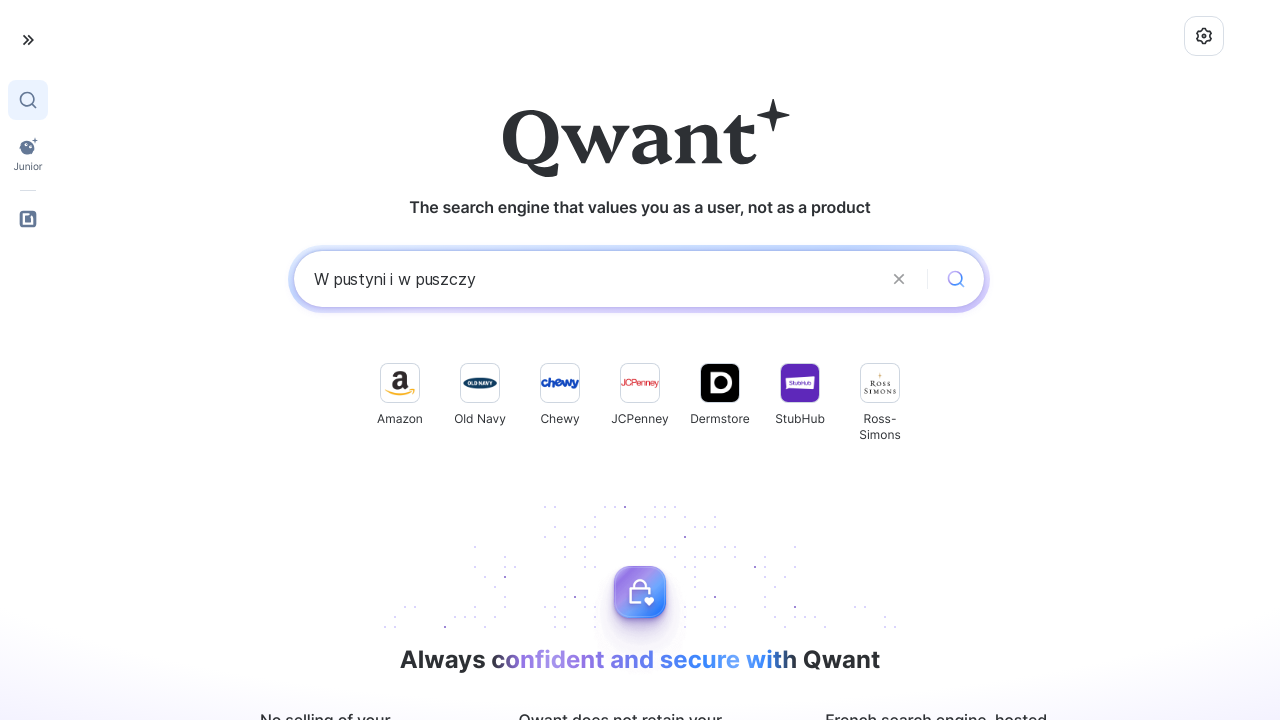

Clicked search button to perform search at (596, 279) on button[type='submit'], [aria-label*='search'], .search-icon, [data-testid='searc
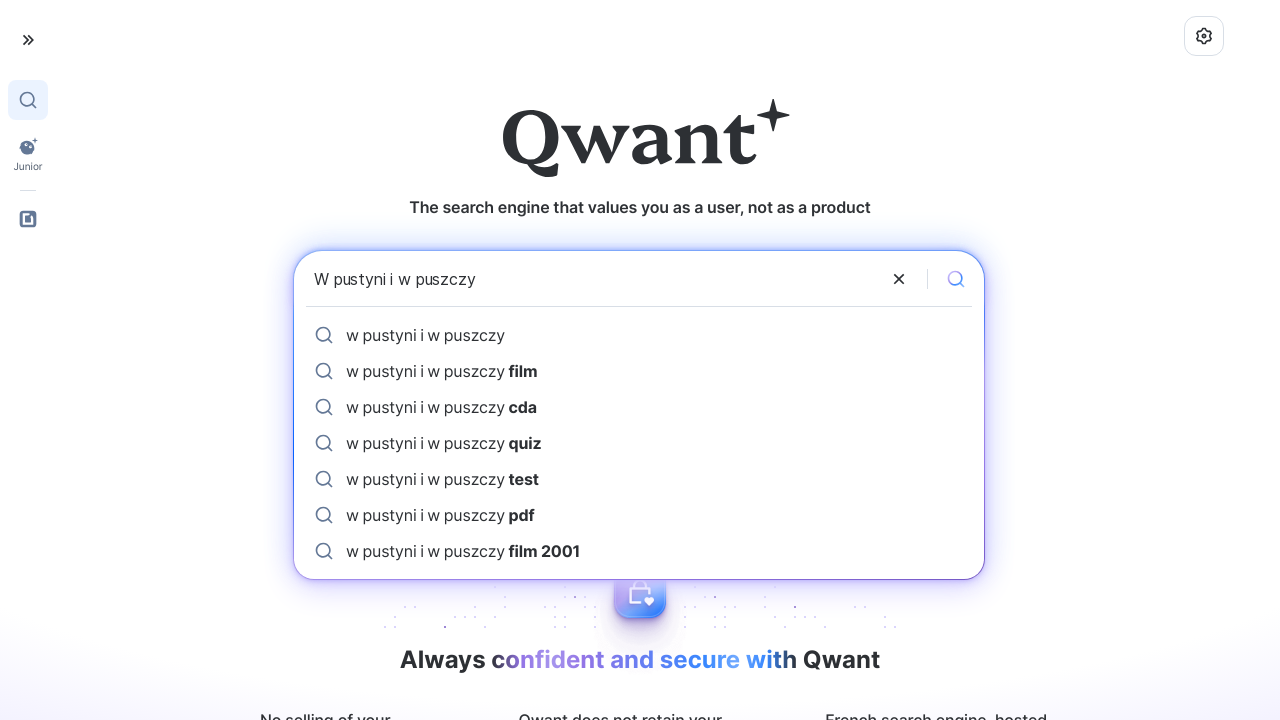

Waited for search results to load
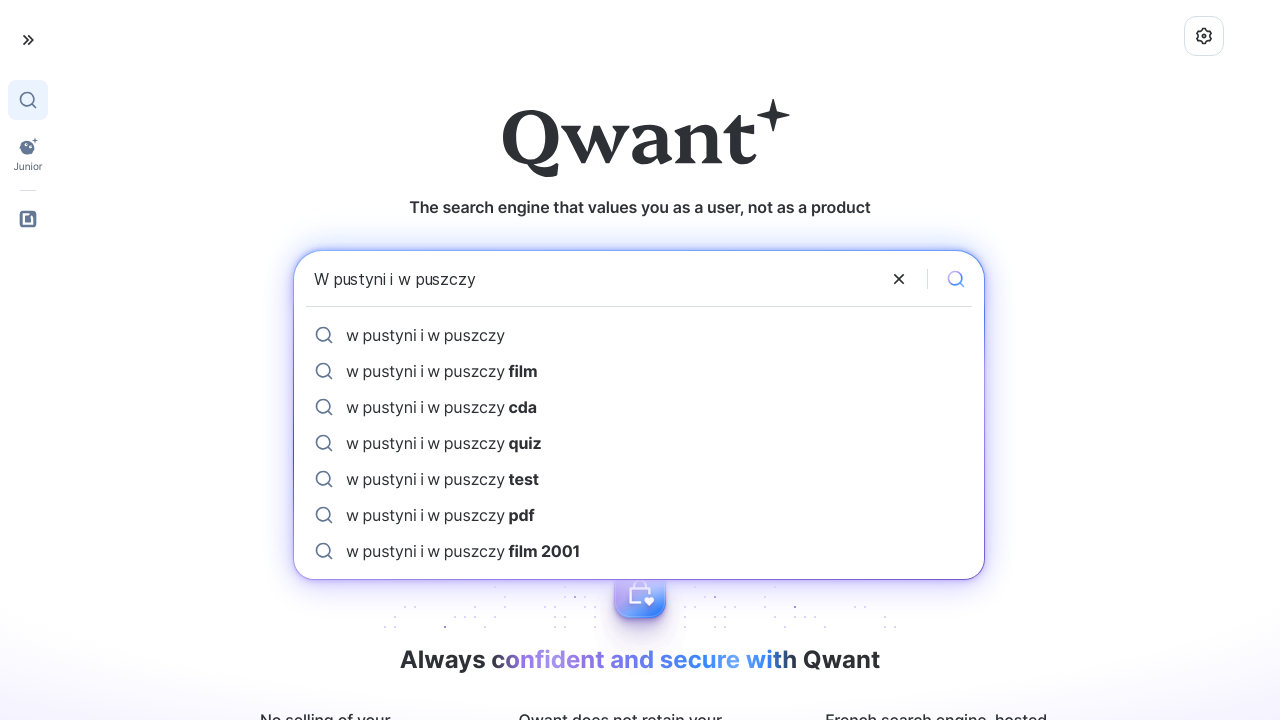

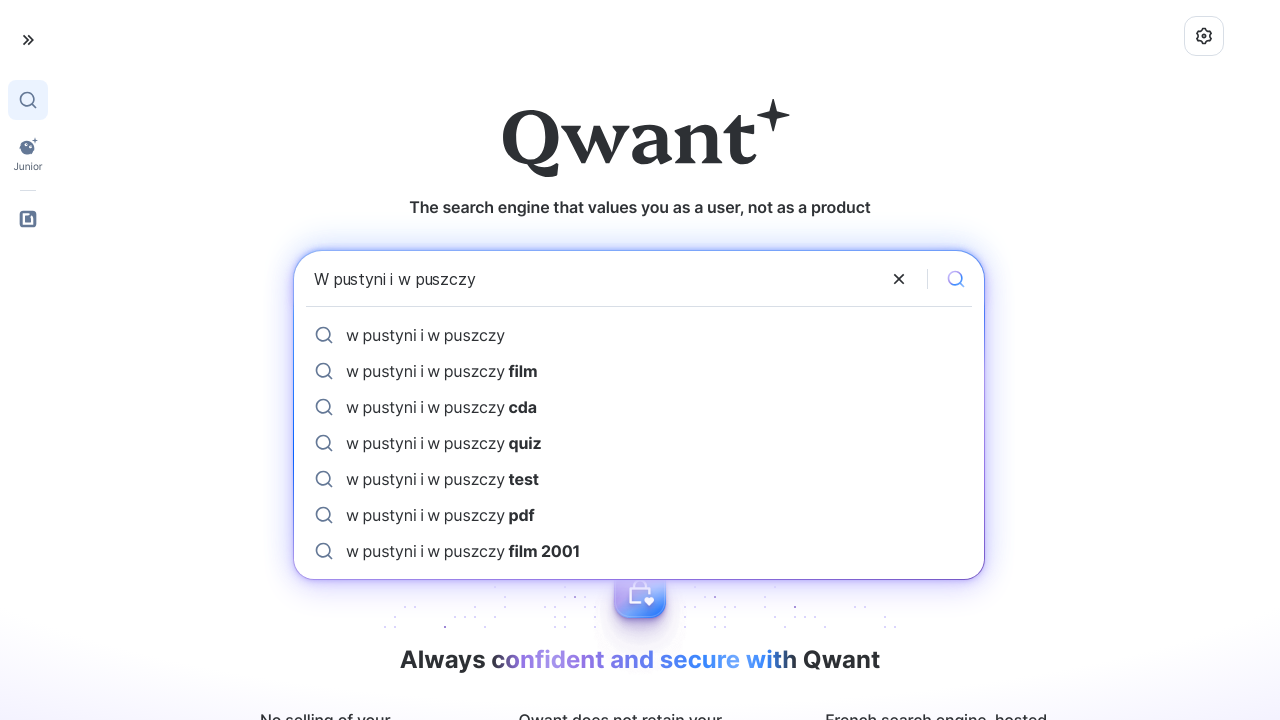